Tests handling a simple alert by clicking button to trigger alert and accepting it

Starting URL: https://demoqa.com/alerts

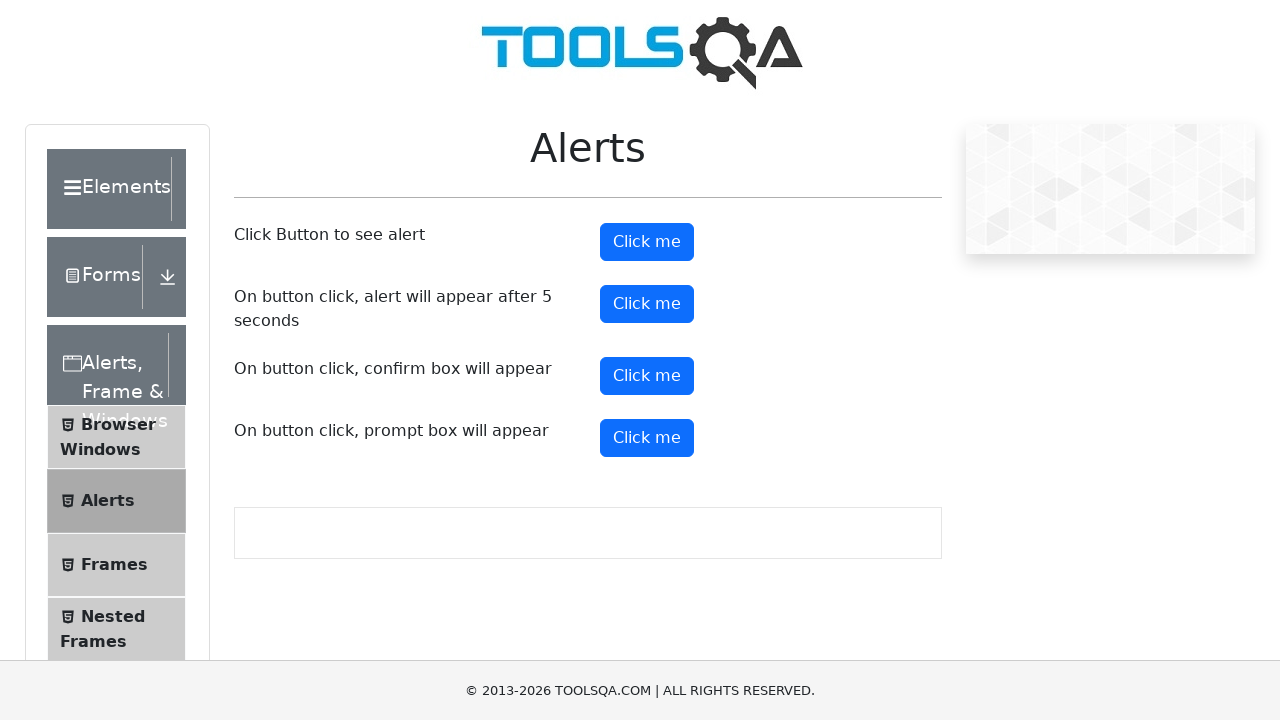

Navigated to alerts demo page
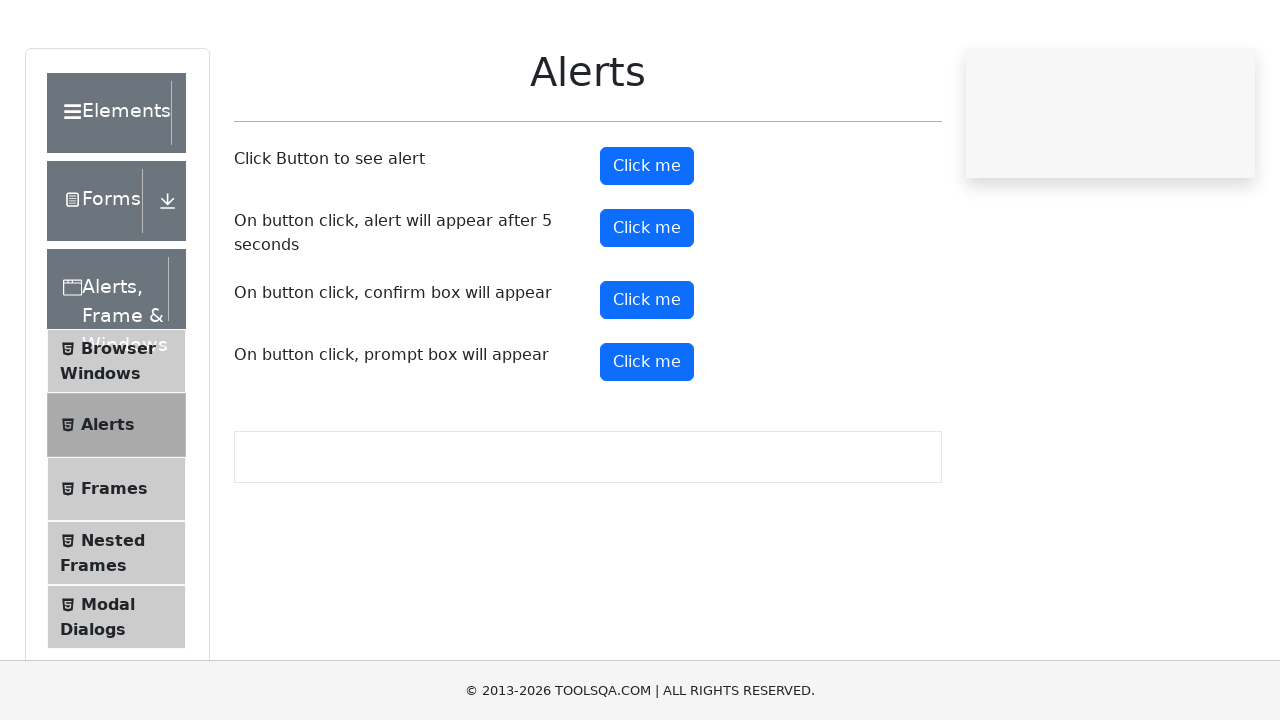

Clicked button to trigger simple alert at (647, 242) on #alertButton
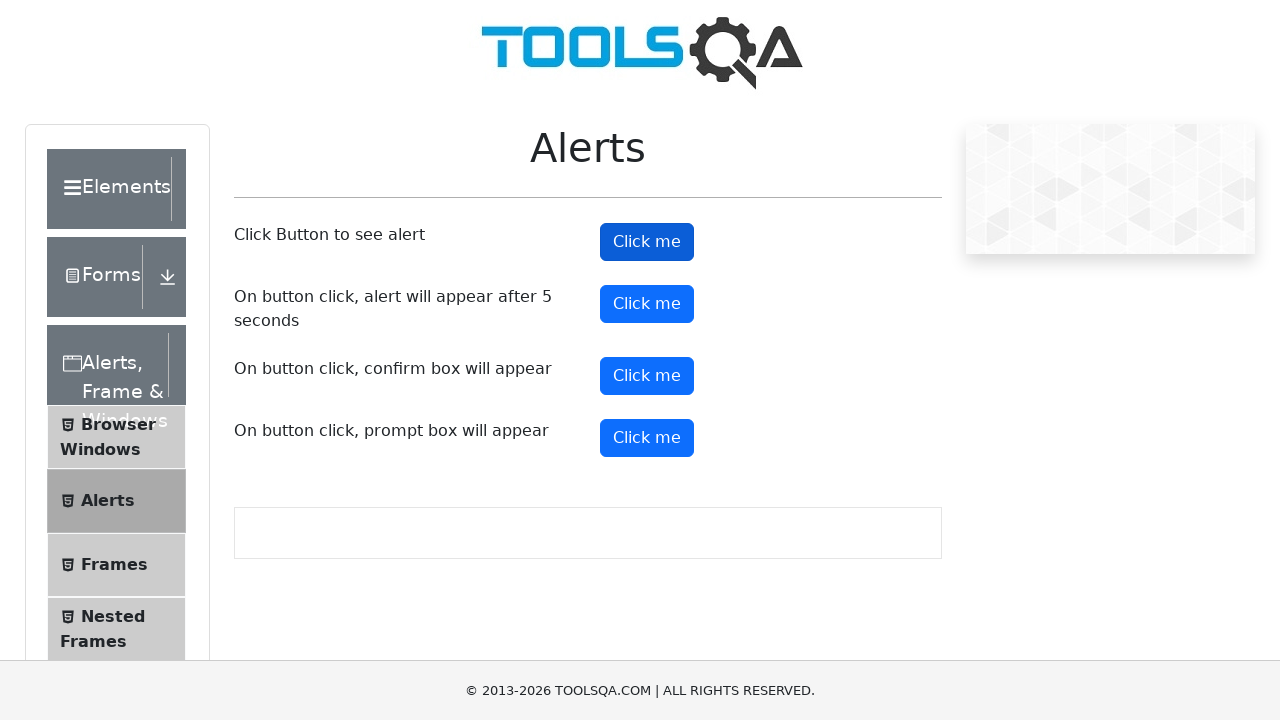

Accepted the alert dialog
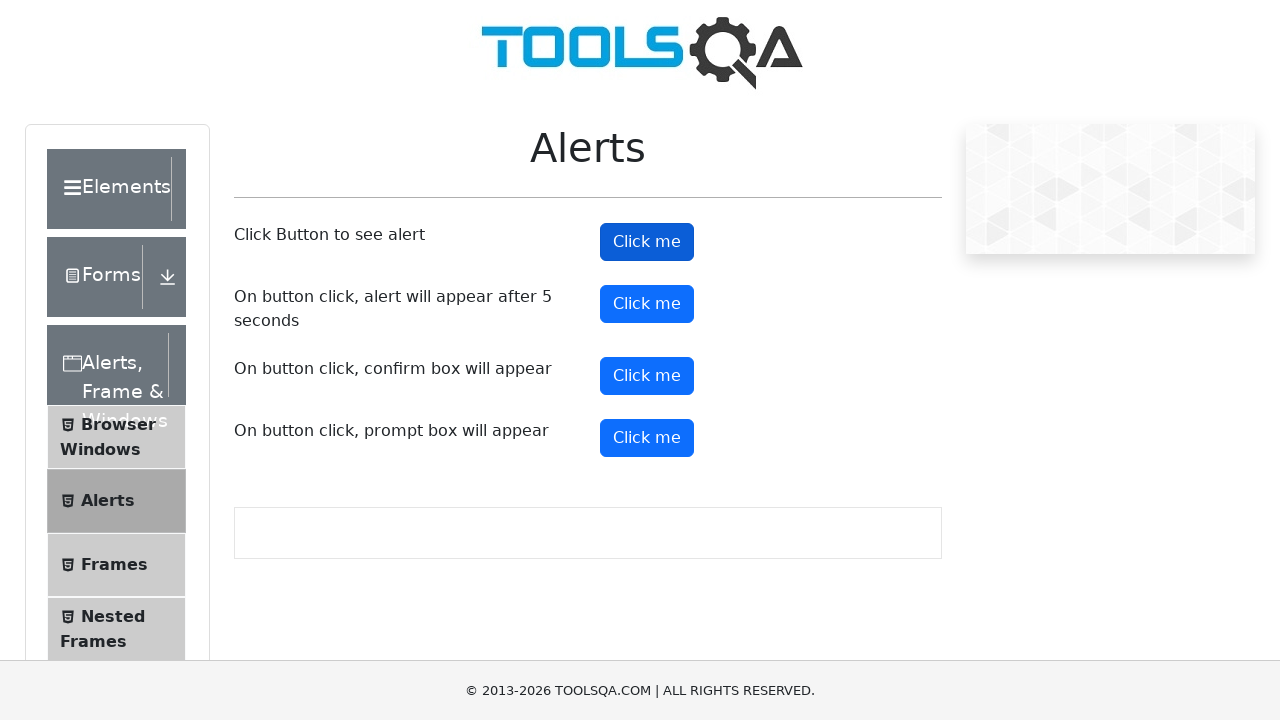

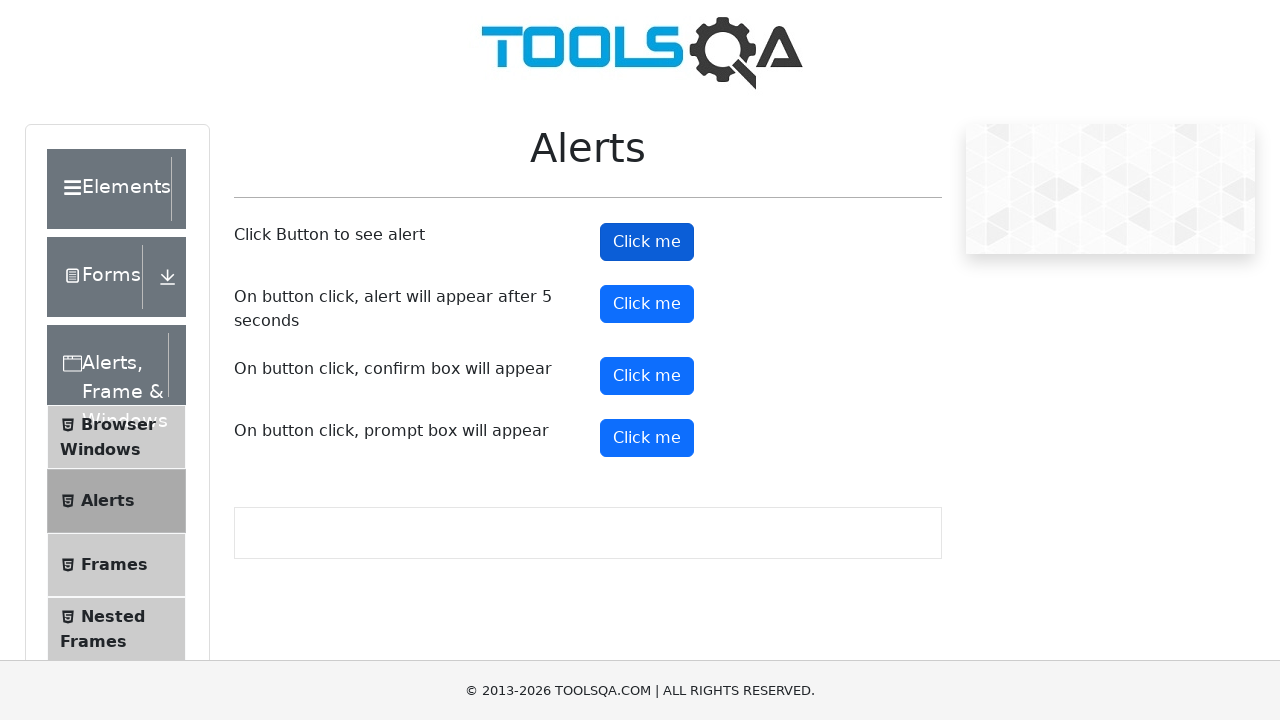